Tests opting out of A/B tests by visiting the page, verifying initial A/B test state, adding an opt-out cookie, refreshing, and verifying the opt-out state shows "No A/B Test"

Starting URL: http://the-internet.herokuapp.com/abtest

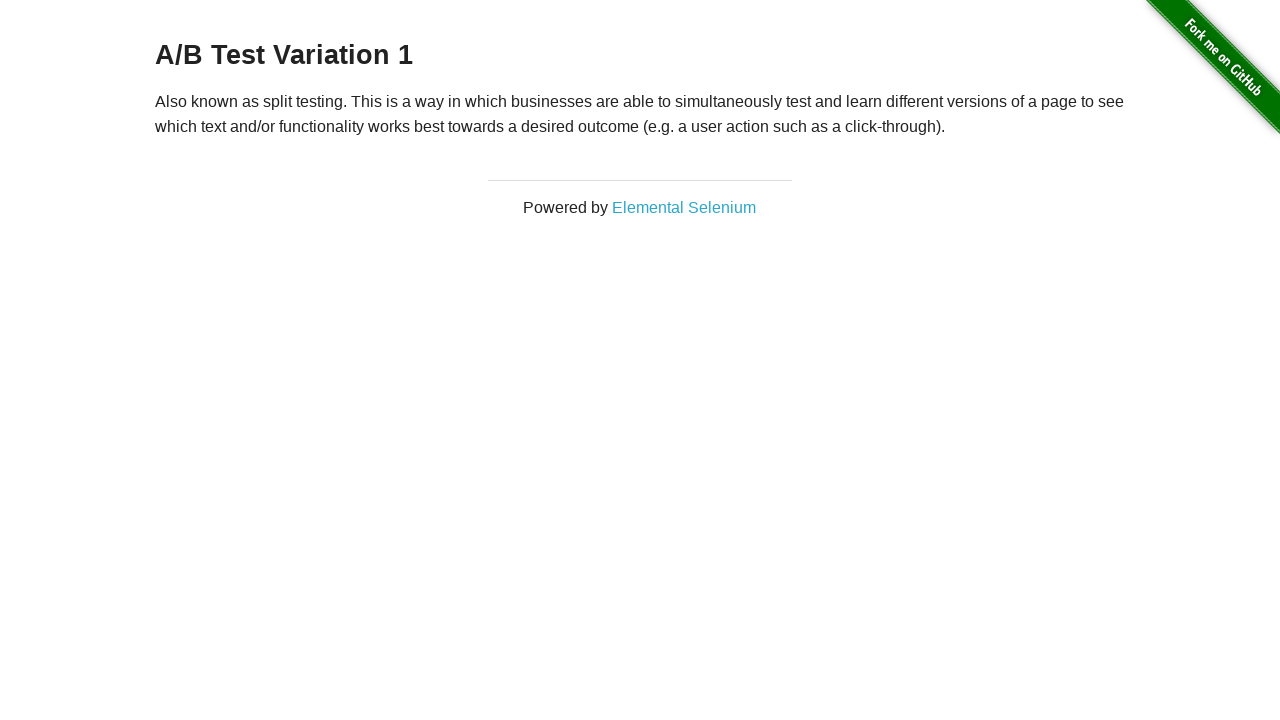

Waited for A/B test heading to load
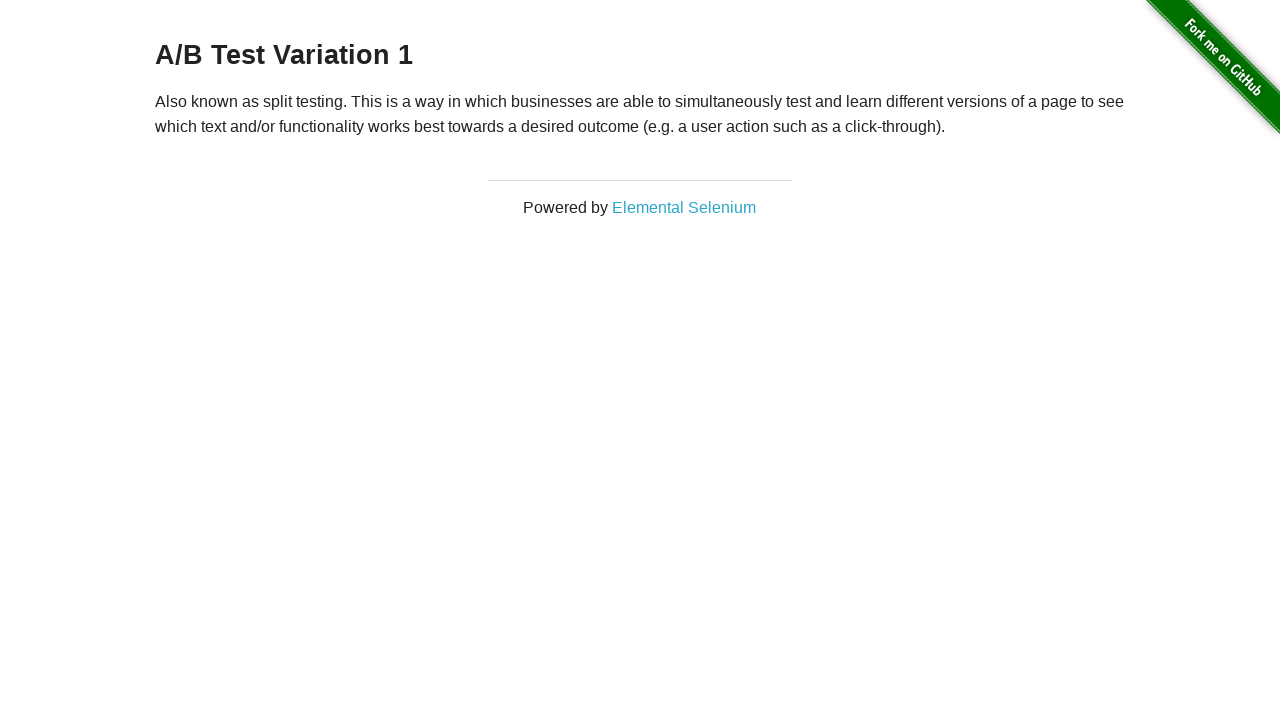

Retrieved heading text: A/B Test Variation 1
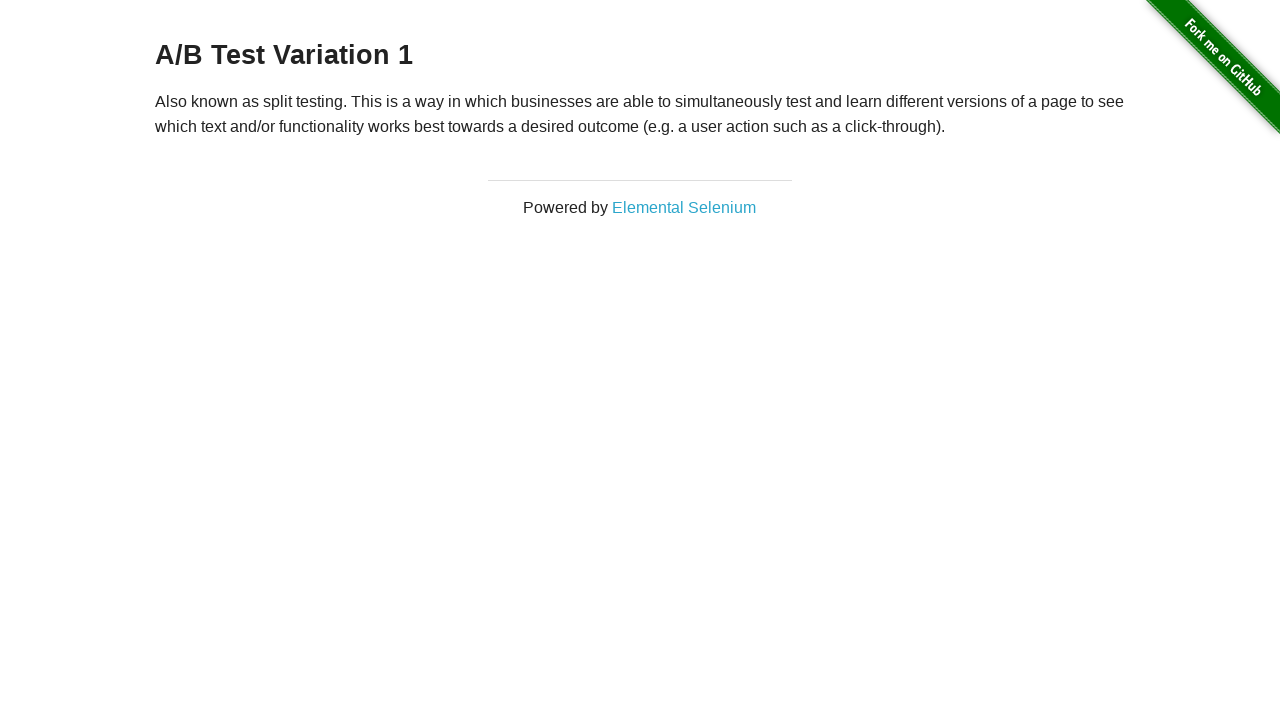

Verified initial A/B test state: A/B Test Variation 1
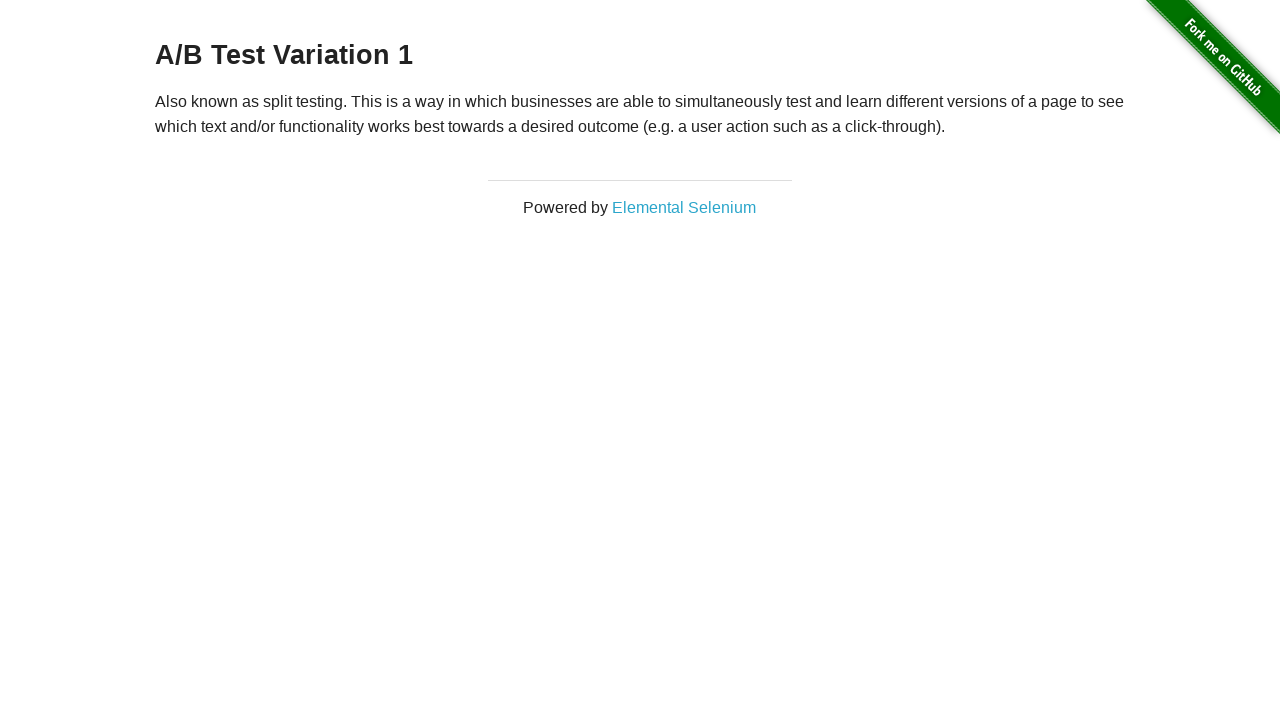

Added optimizelyOptOut cookie with value 'true'
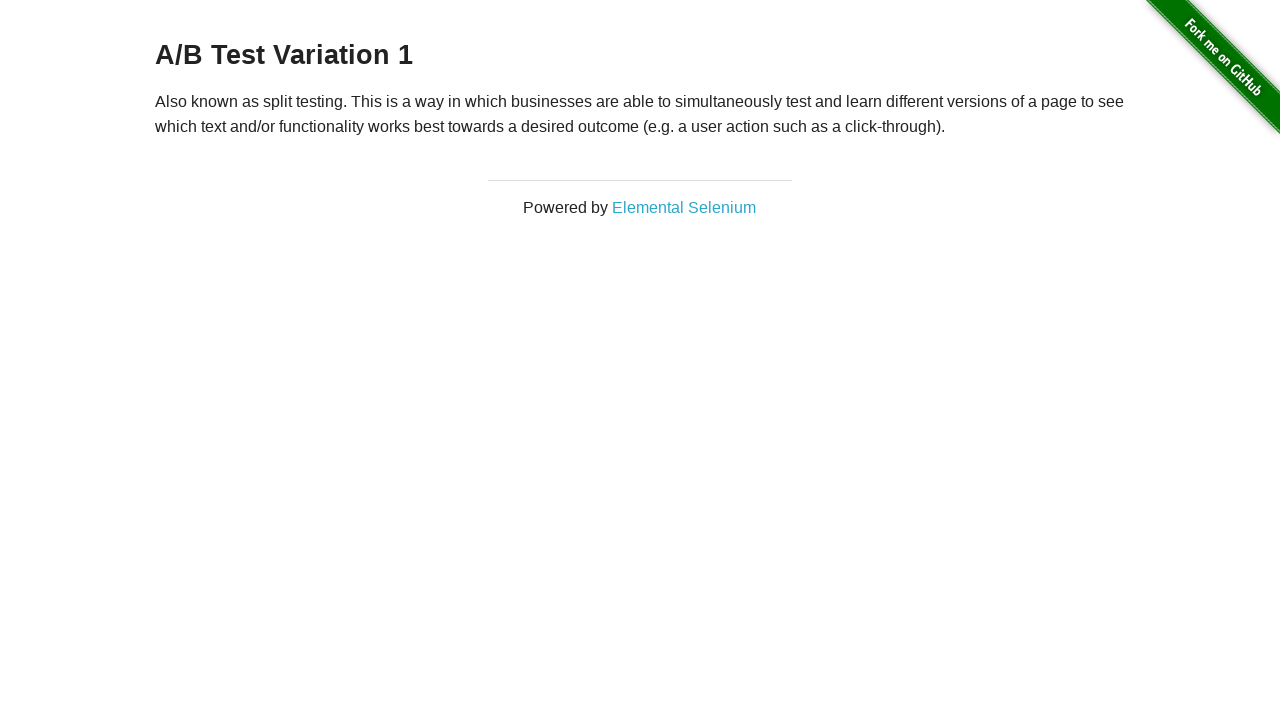

Reloaded page after adding opt-out cookie
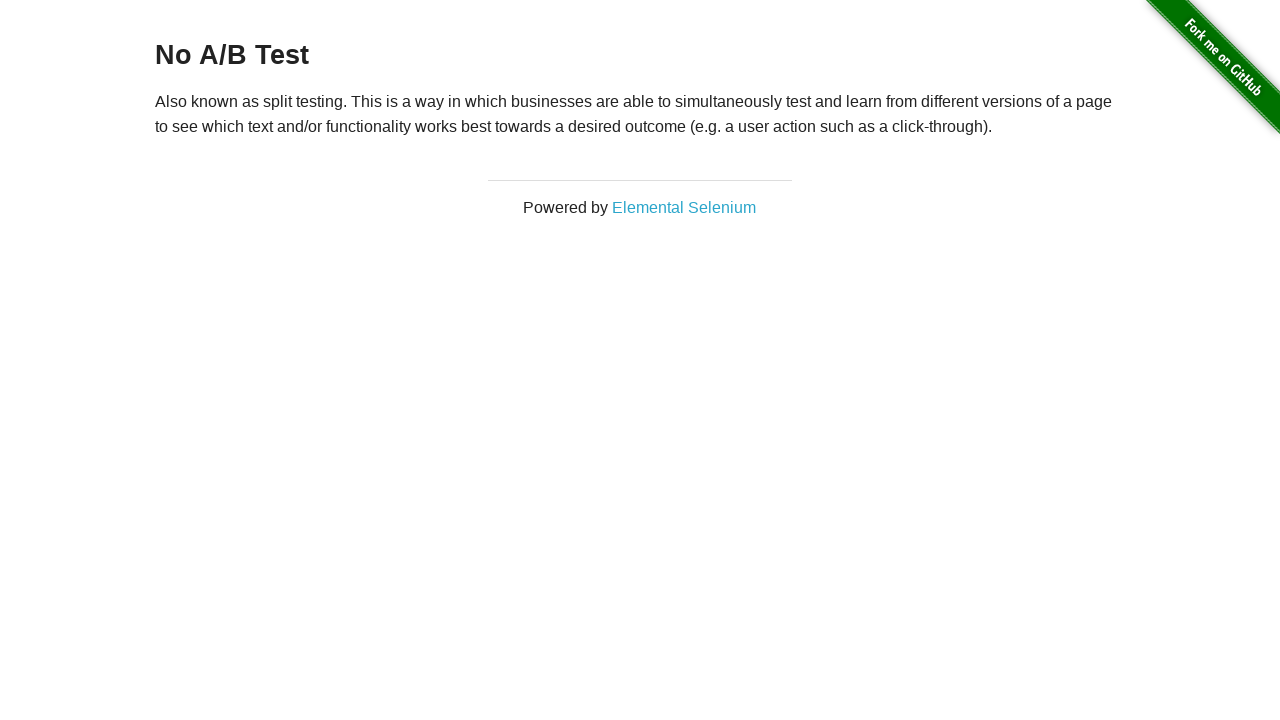

Retrieved heading text after reload: No A/B Test
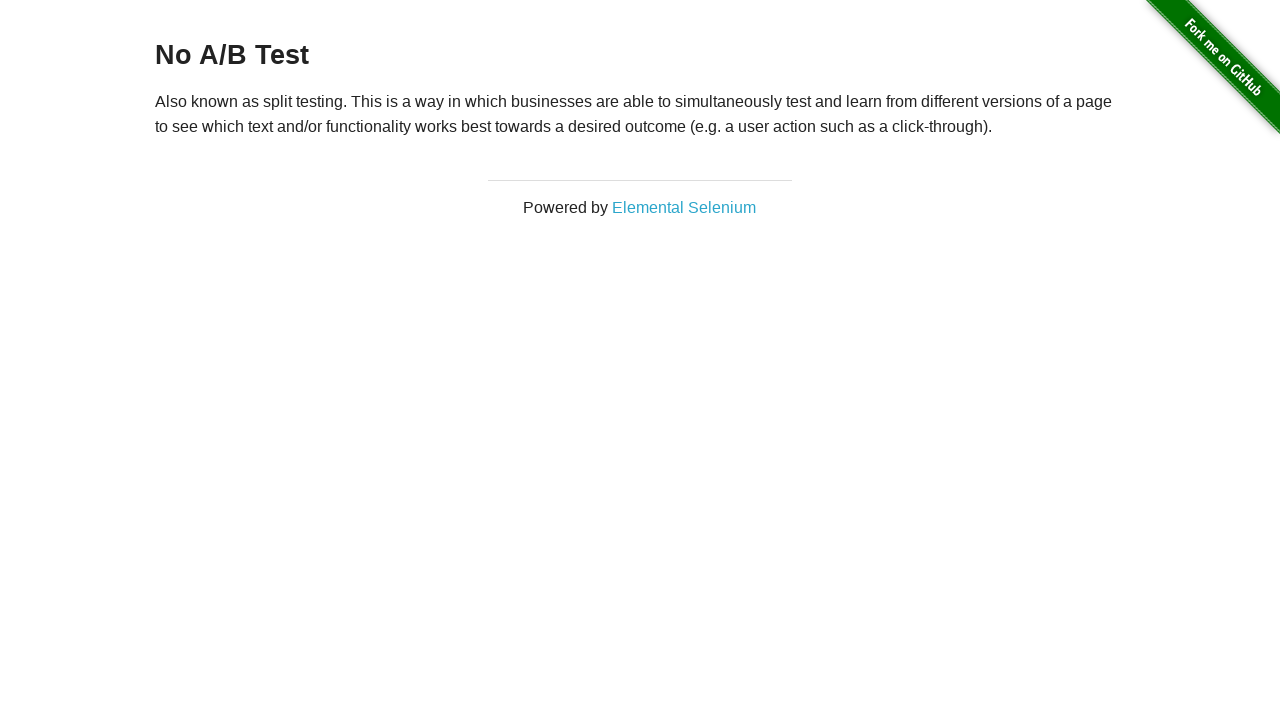

Verified opt-out state: heading shows 'No A/B Test'
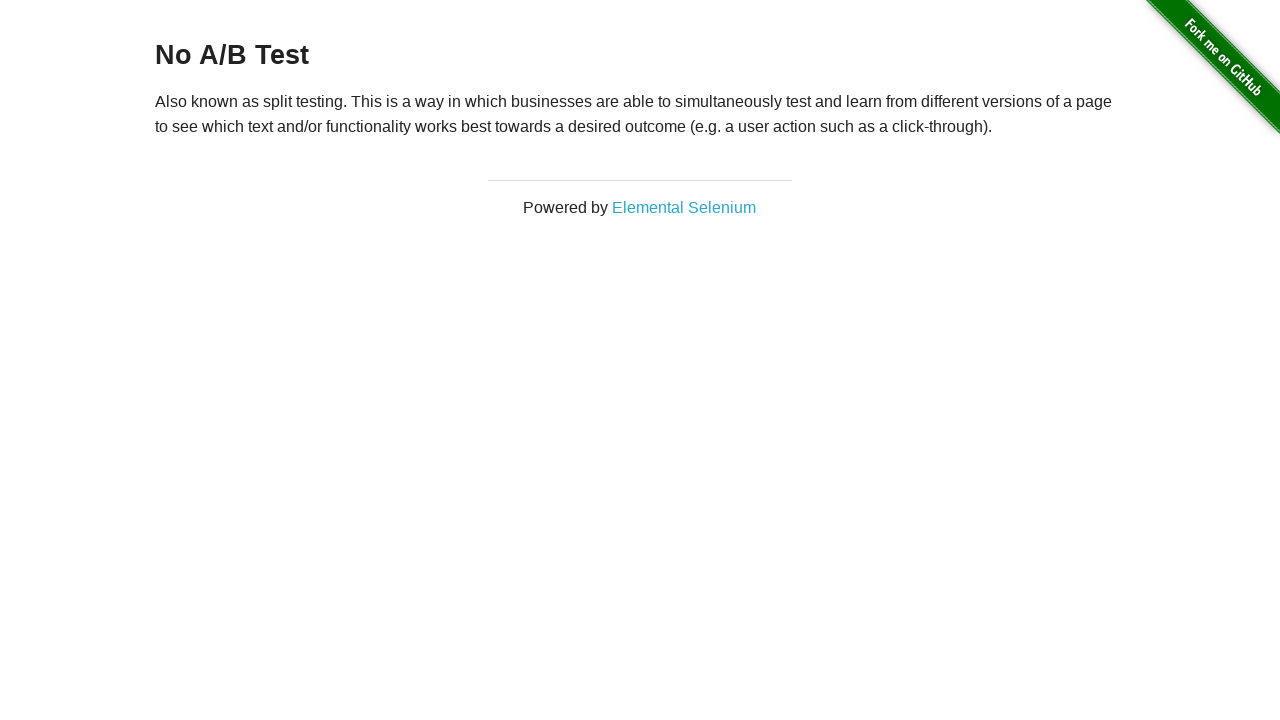

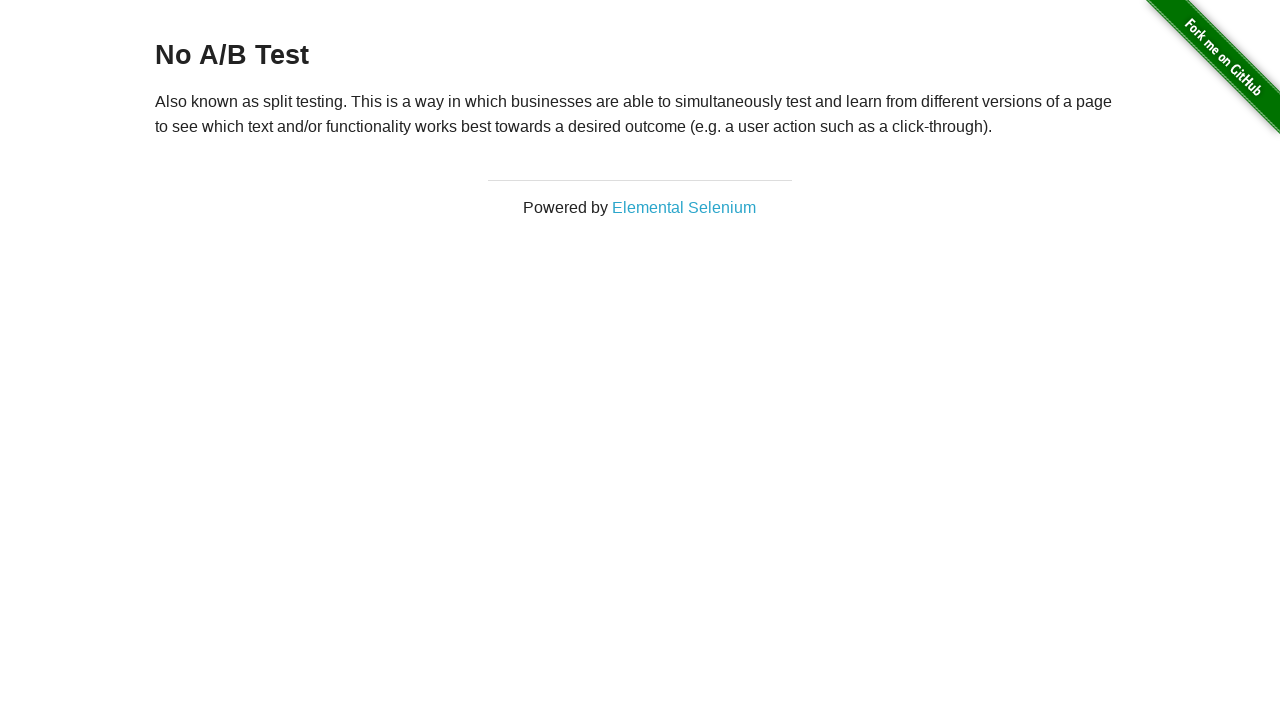